Navigates to the OrangeHRM homepage and verifies the page loads successfully

Starting URL: https://www.orangehrm.com/

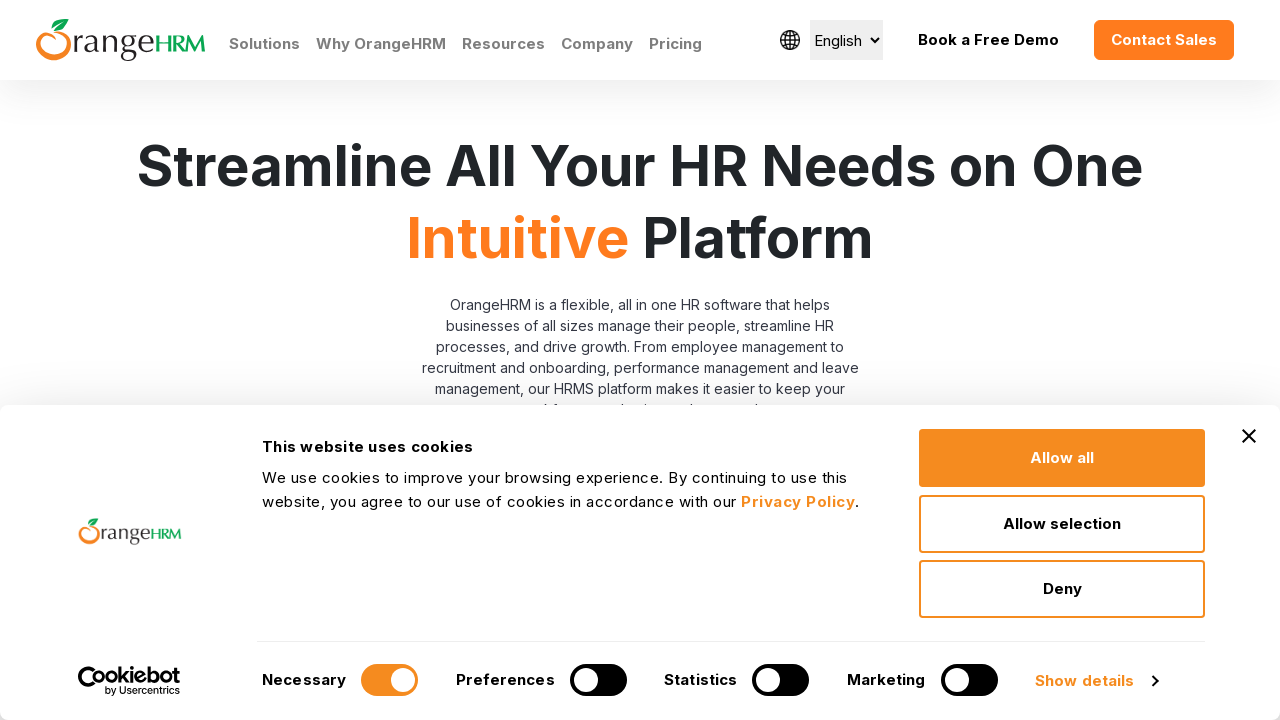

Navigated to OrangeHRM homepage
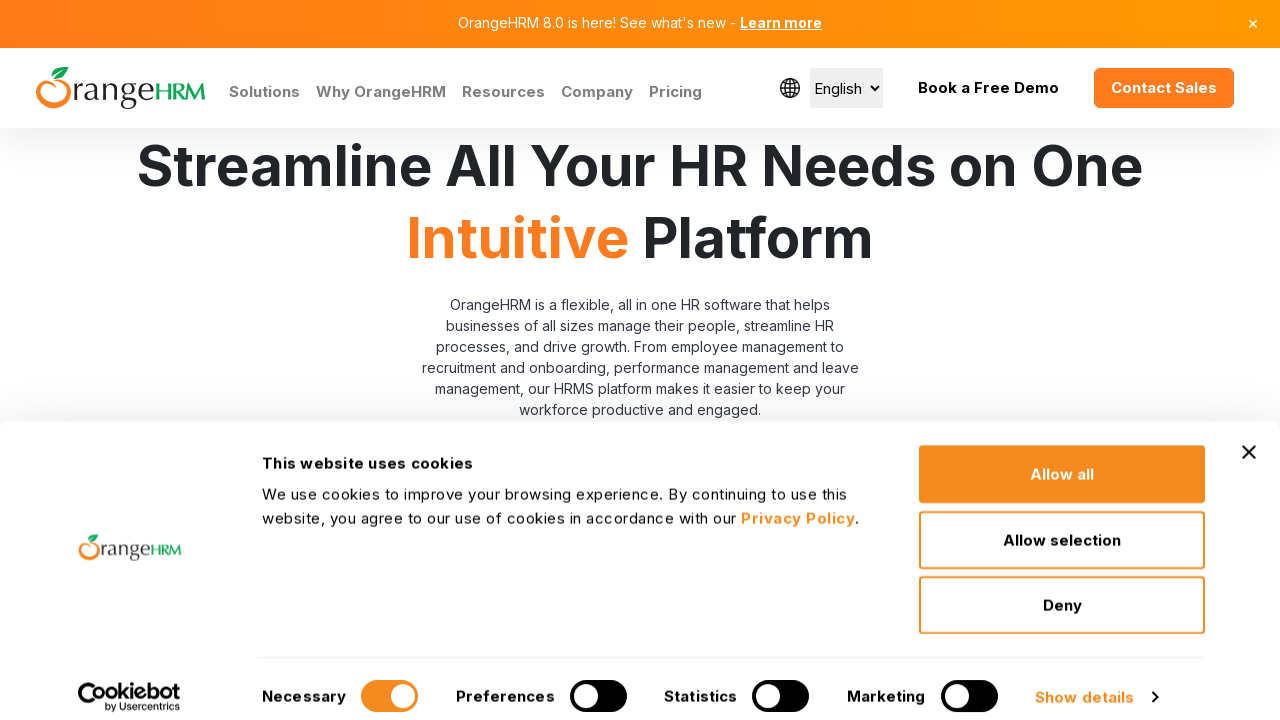

Page DOM content fully loaded
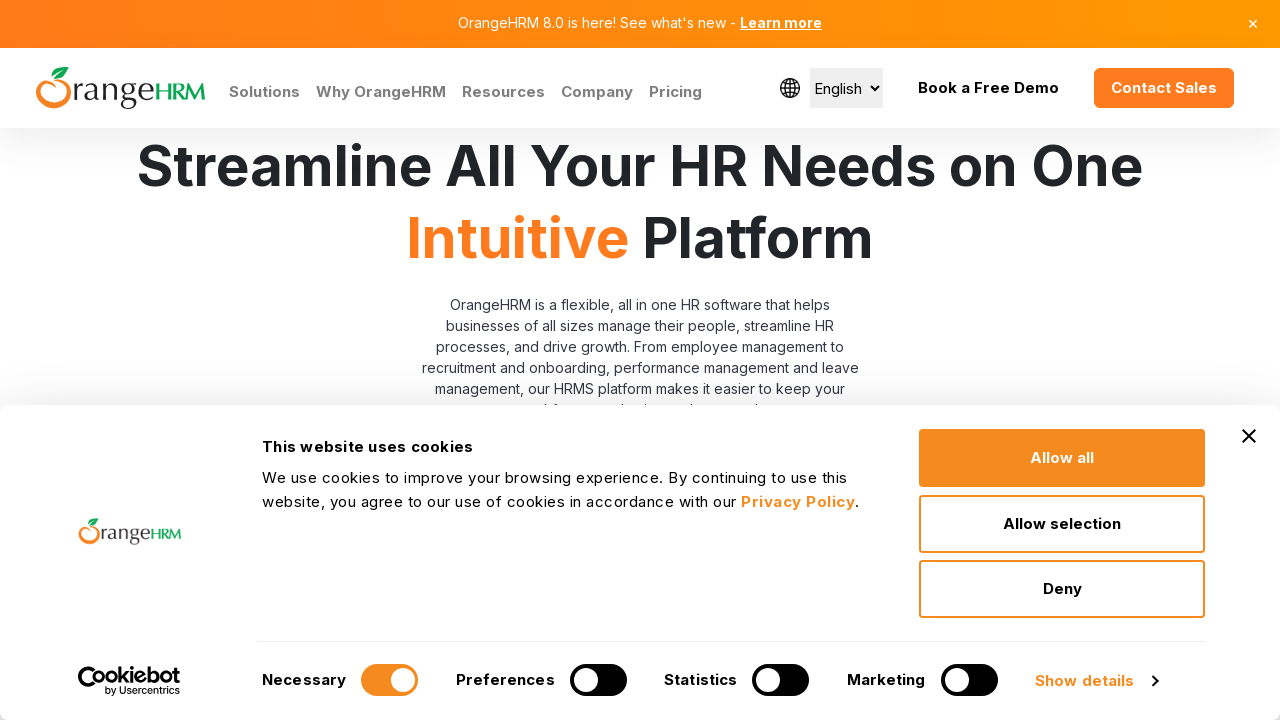

Page title verified - OrangeHRM homepage loaded successfully
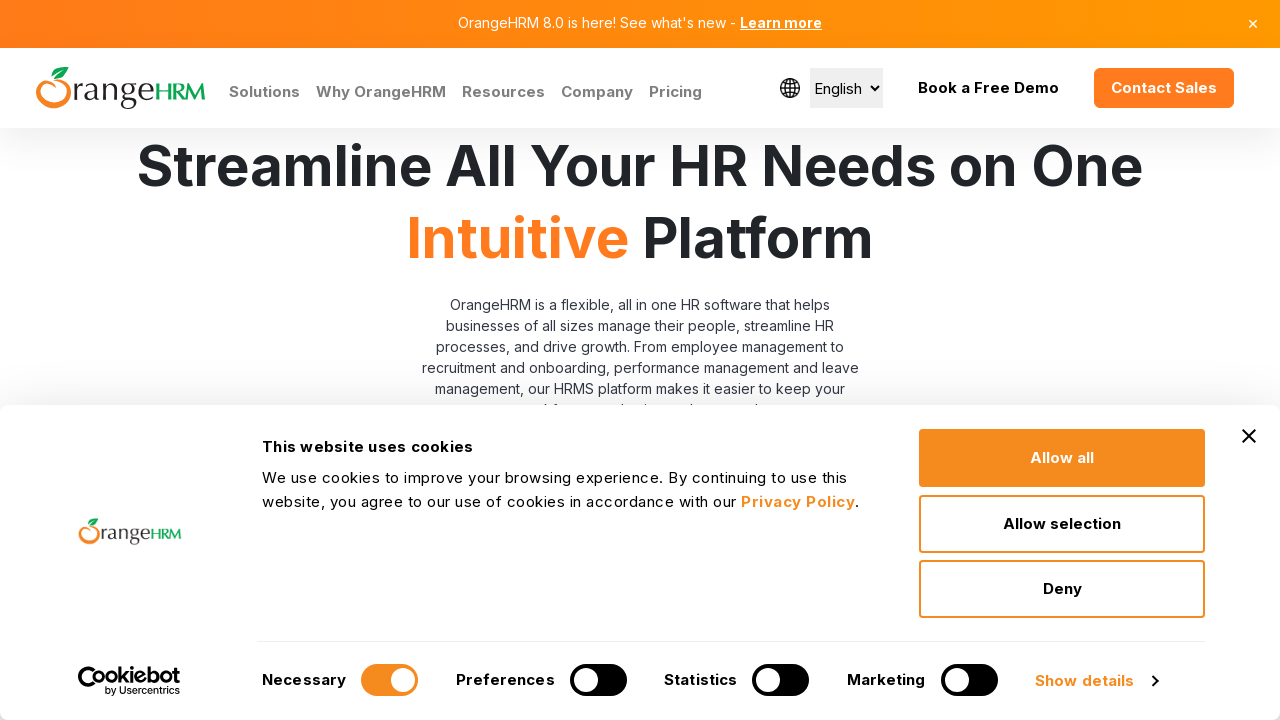

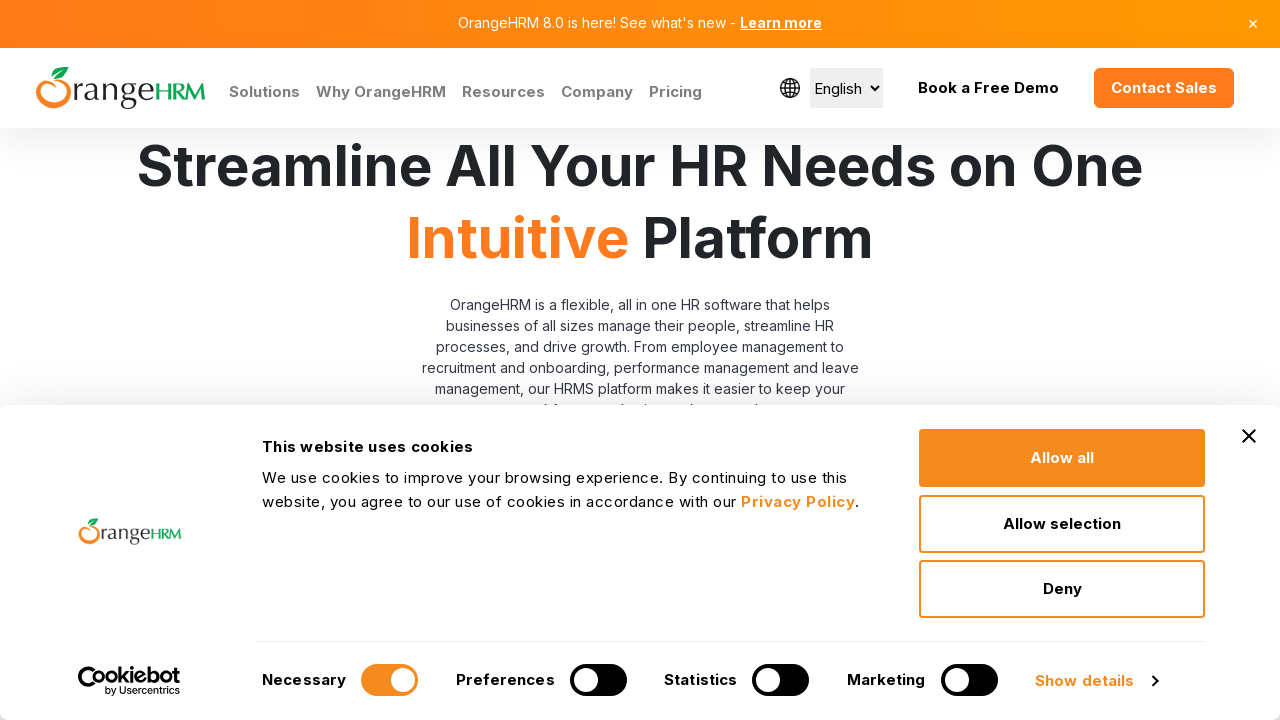